Tests radio button functionality by verifying initial state, selecting Option 3 then Option 1, and verifying the result message displays correctly

Starting URL: https://kristinek.github.io/site/examples/actions

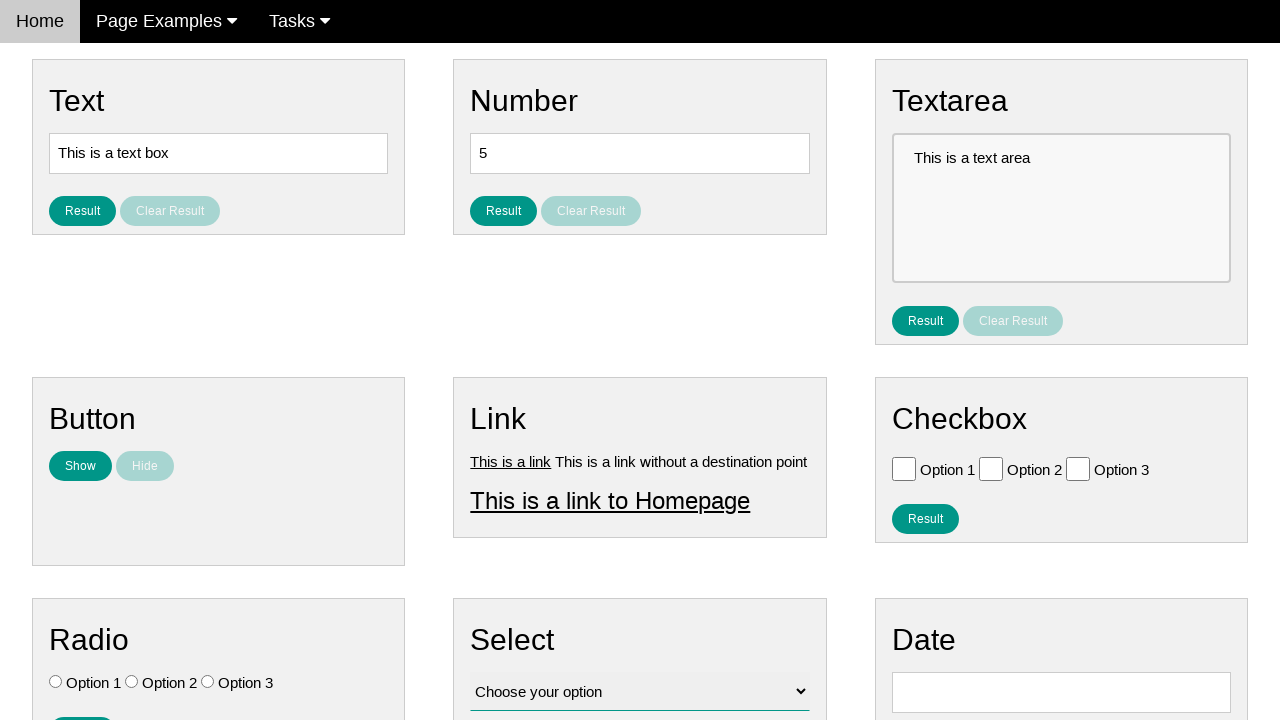

Navigated to radio button test page
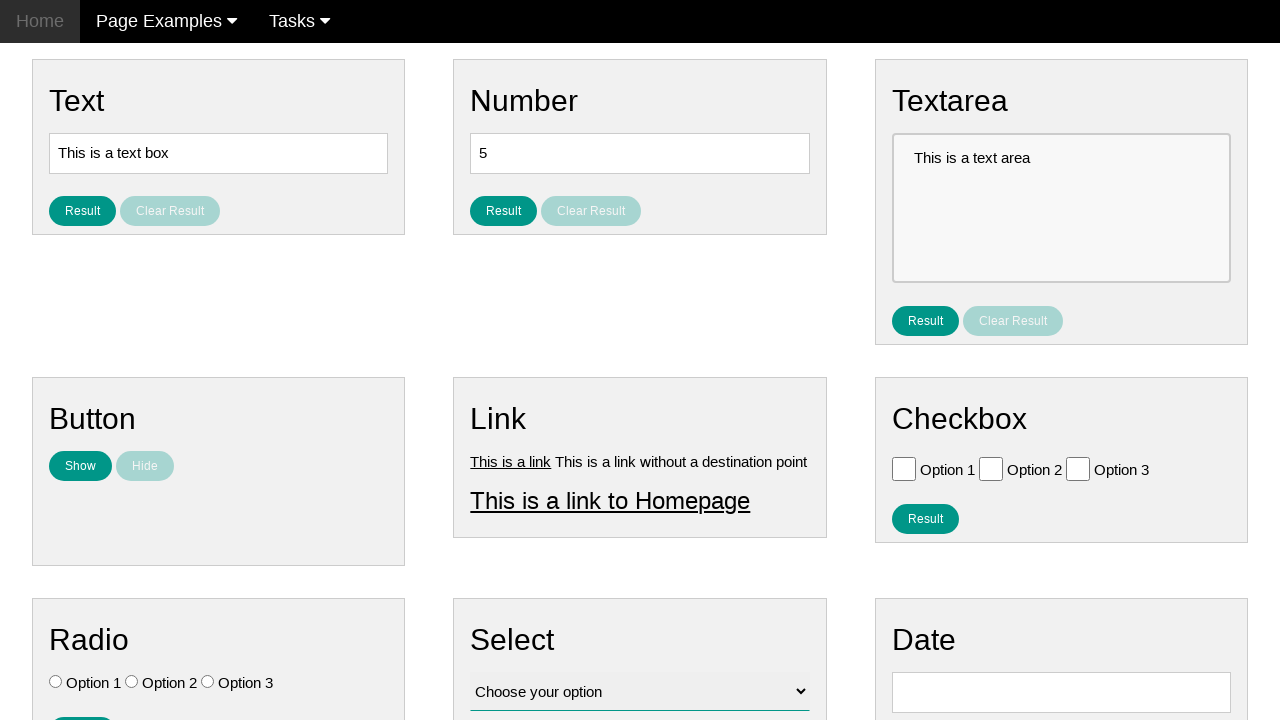

Located all radio button elements
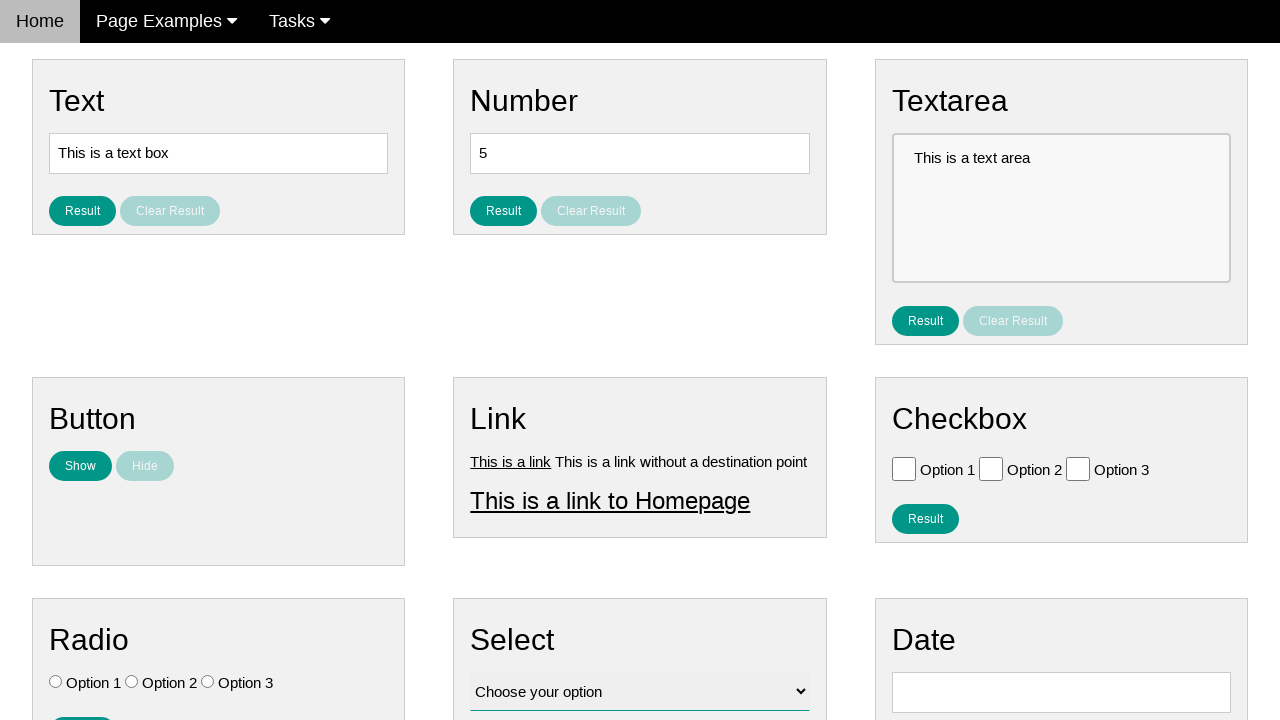

Verified none of the radio buttons are initially selected
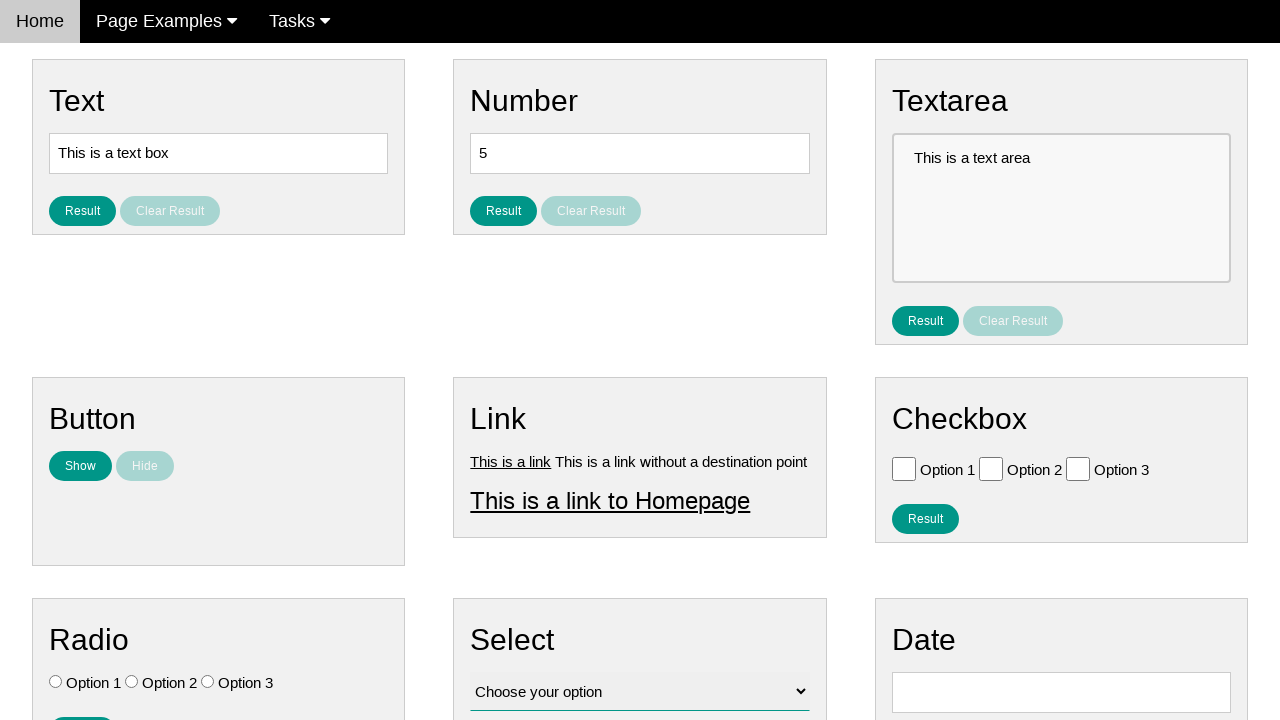

Clicked Option 3 radio button at (208, 682) on .w3-check[type='radio'] >> nth=2
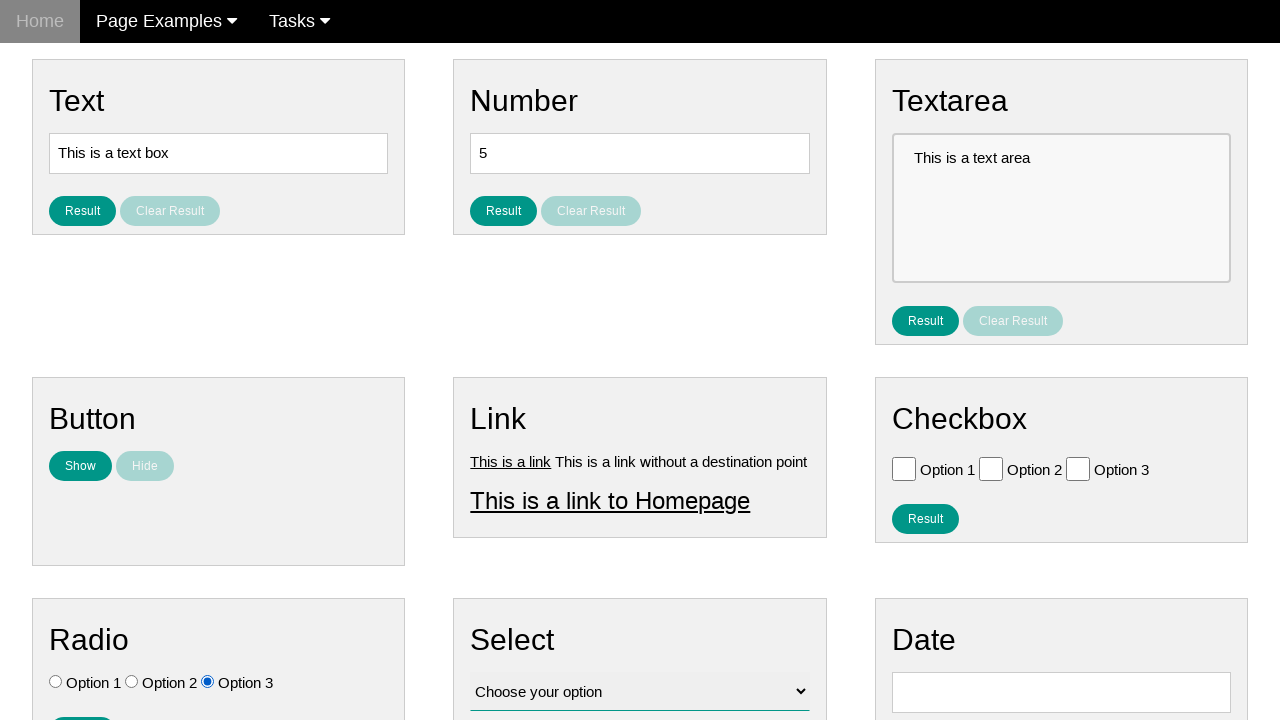

Verified Option 3 is selected and others are not
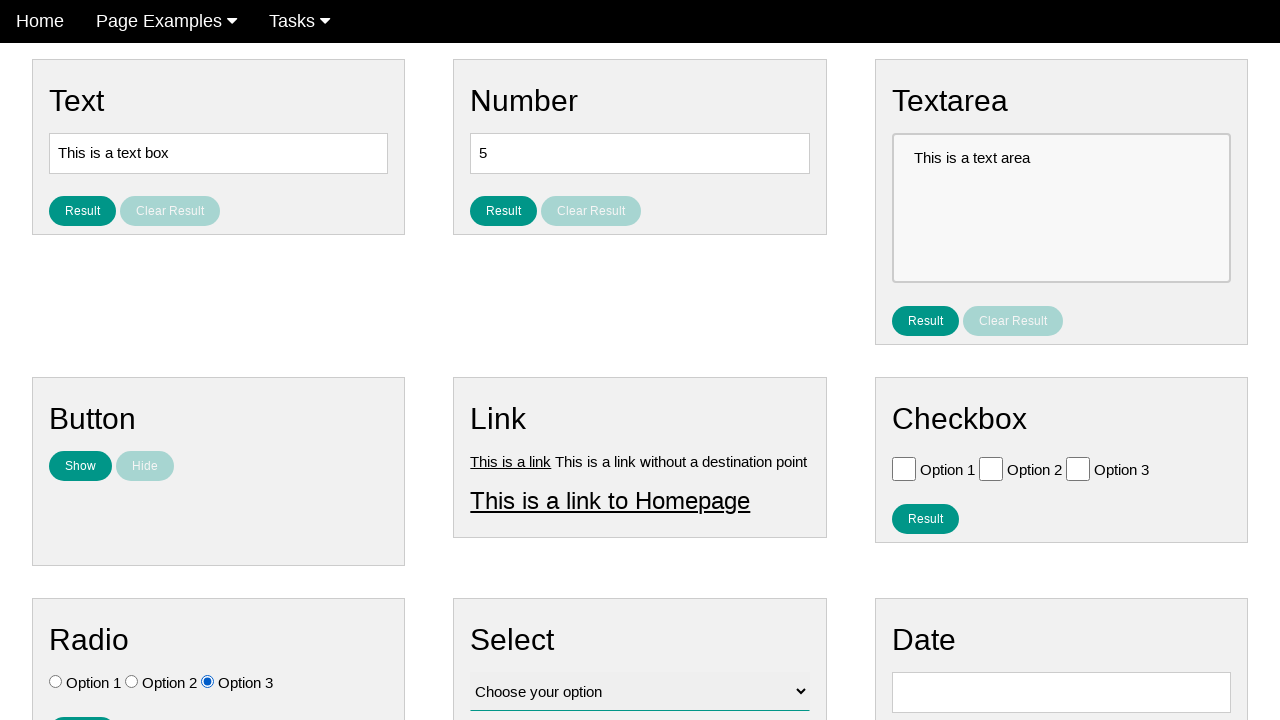

Clicked Option 1 radio button at (56, 682) on .w3-check[type='radio'] >> nth=0
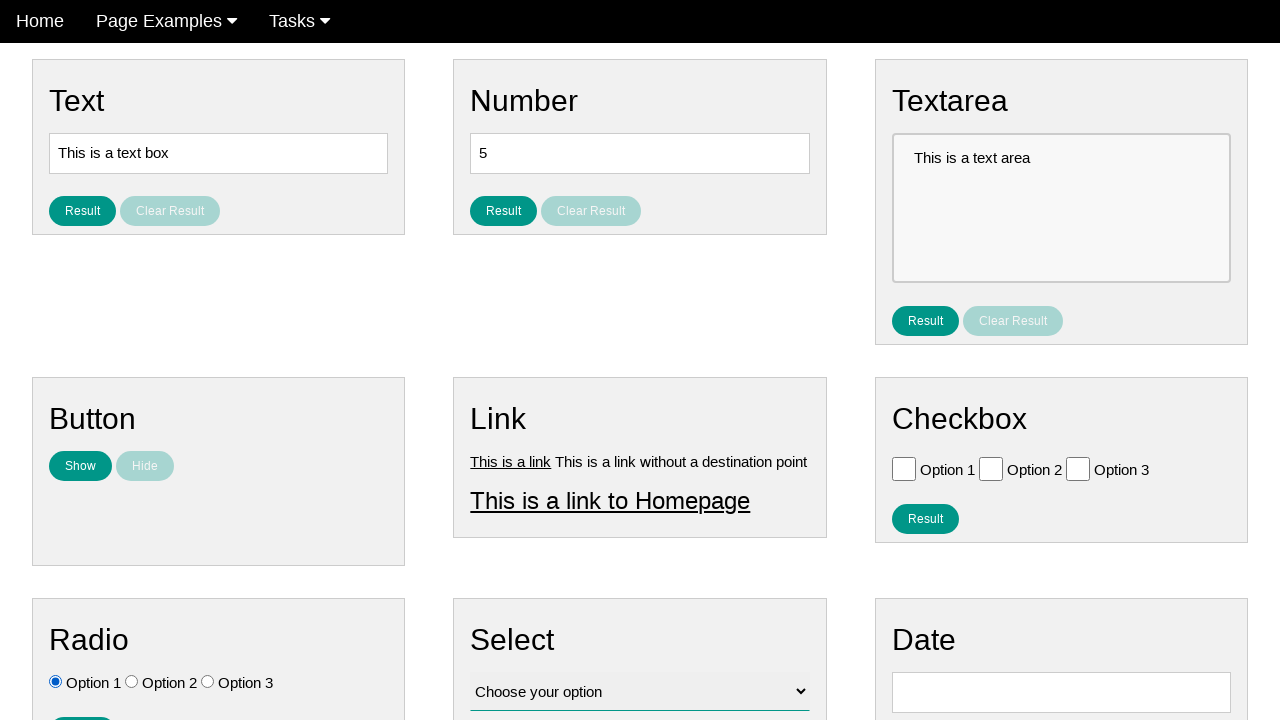

Verified Option 1 is selected and others are not
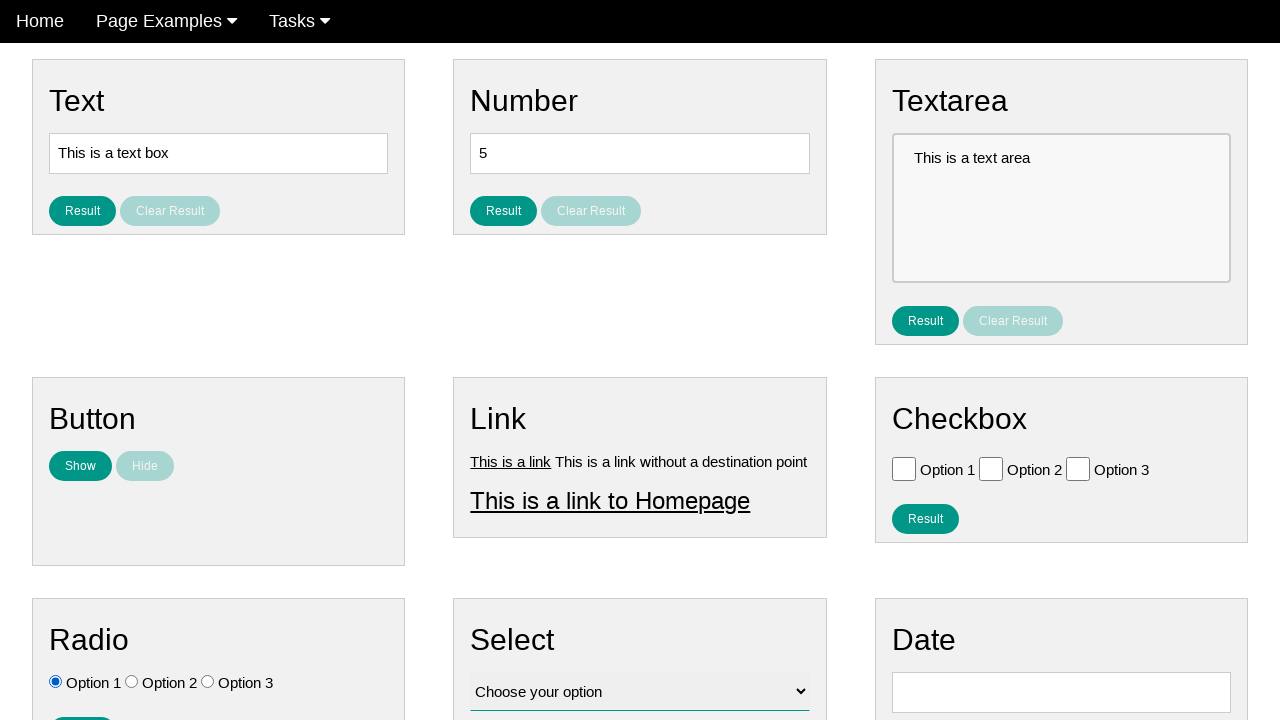

Clicked result button at (82, 705) on #result_button_ratio
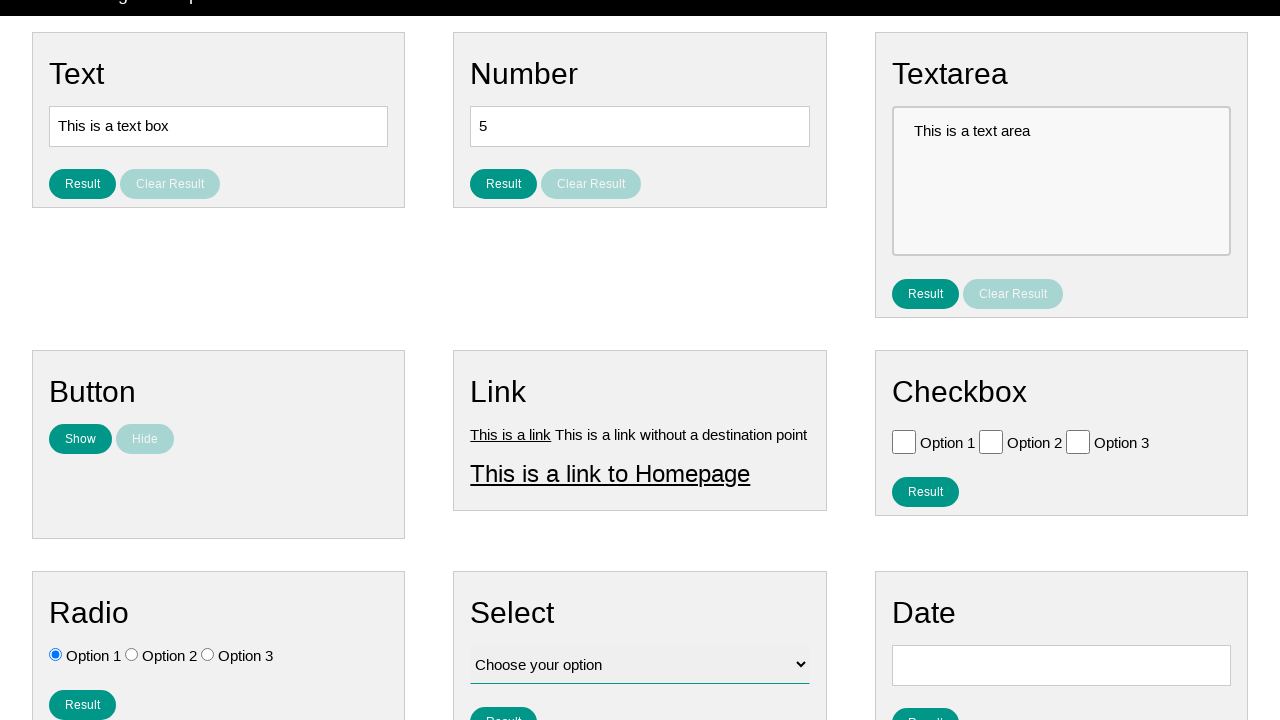

Verified result message displays 'You selected option: Option 1'
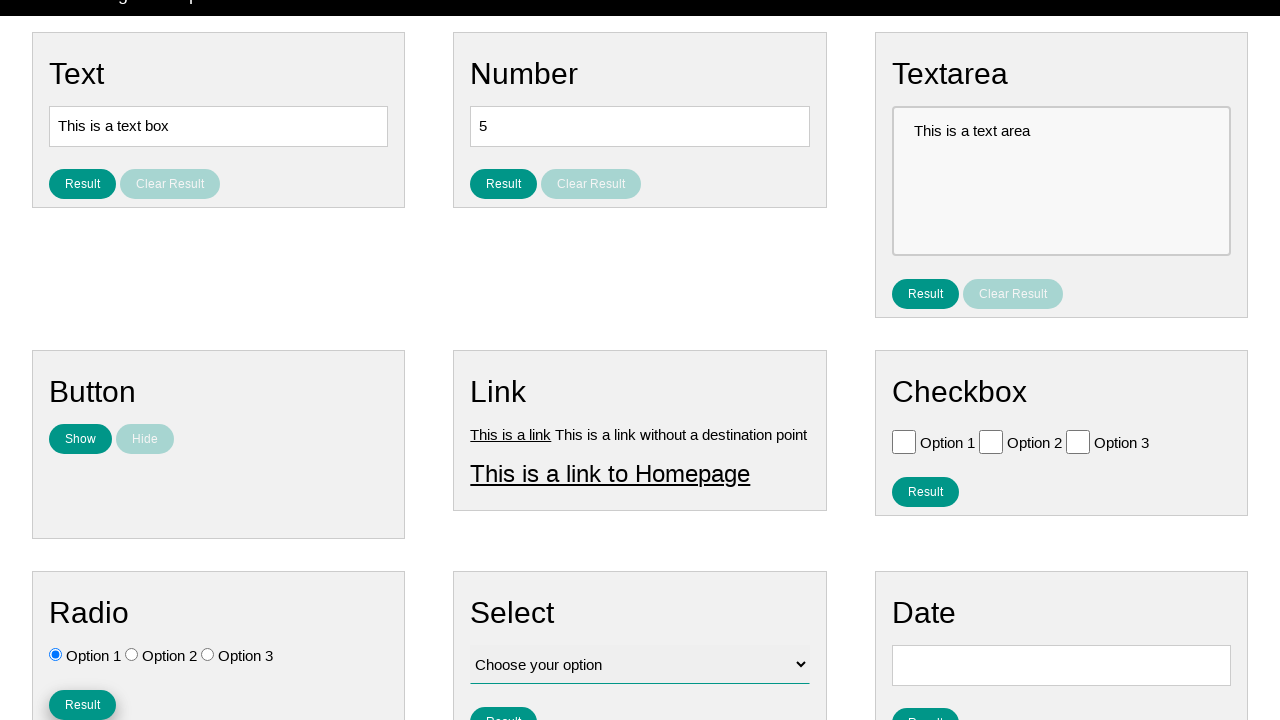

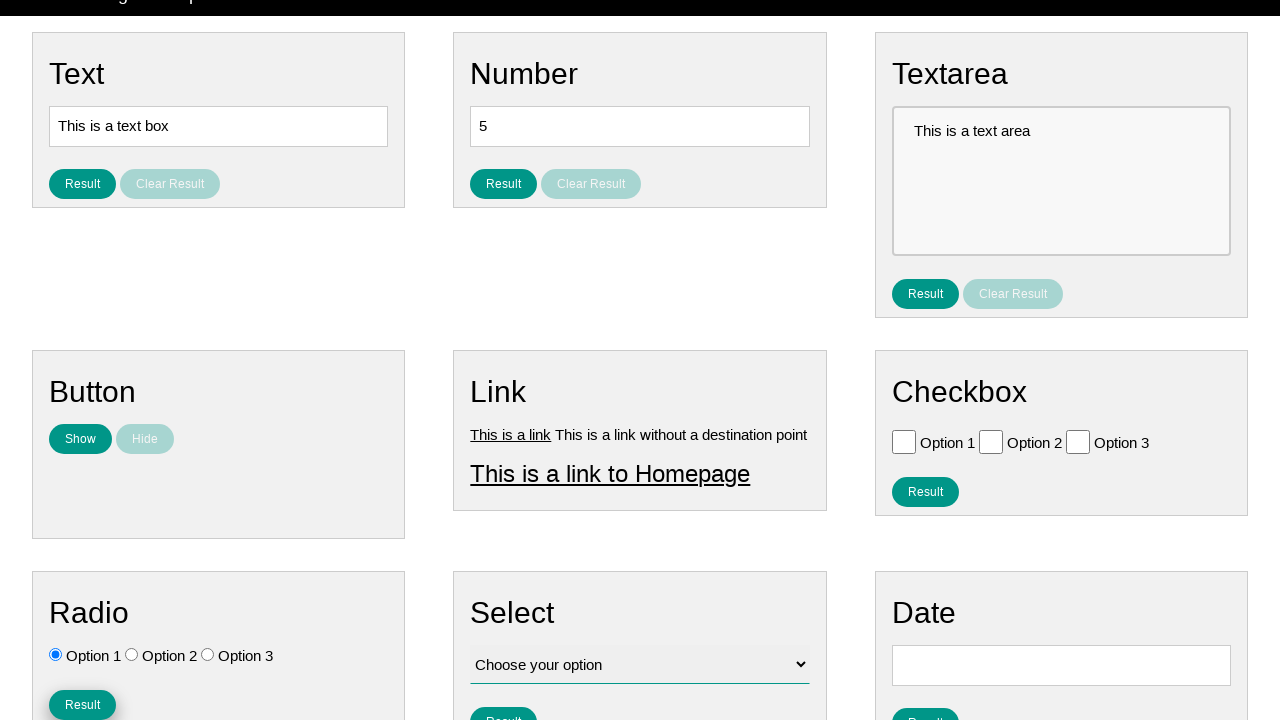